Clicks on the Samsung Galaxy S6 product link on the DemoBlaze home page to navigate to the product details page

Starting URL: https://demoblaze.com/index.html

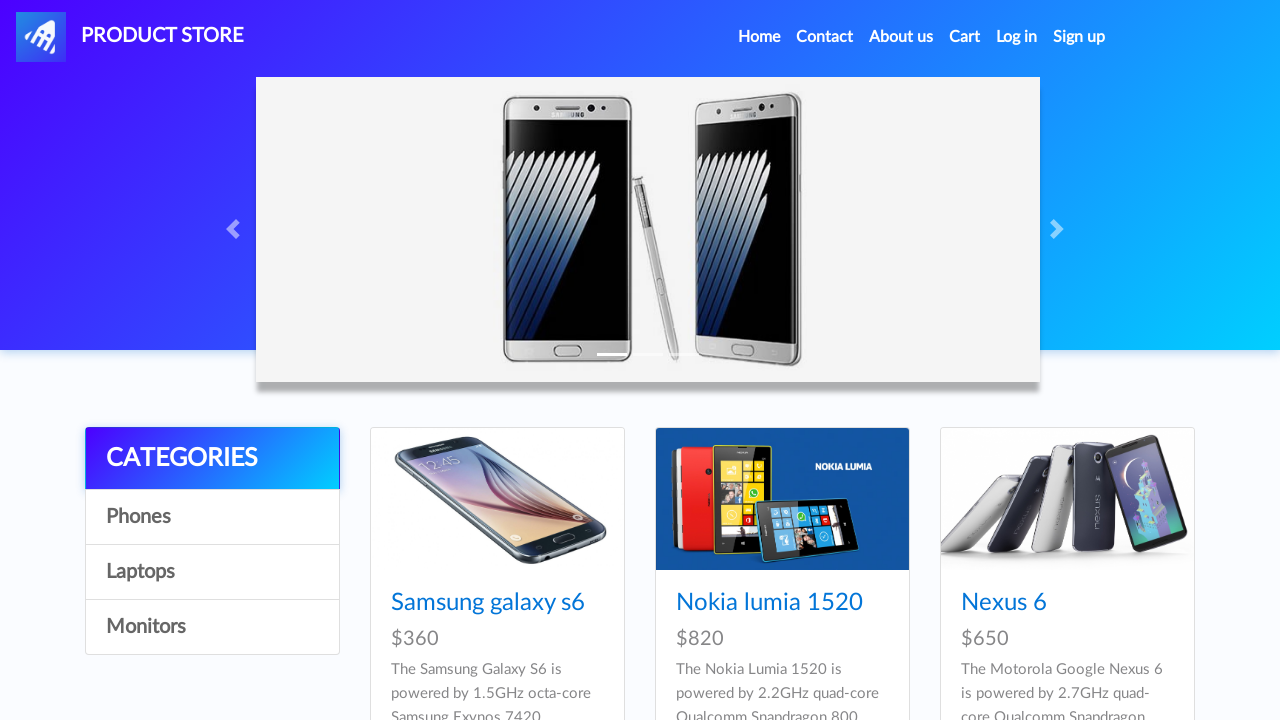

Clicked on Samsung Galaxy S6 product link at (488, 603) on xpath=//a[normalize-space()='Samsung galaxy s6']
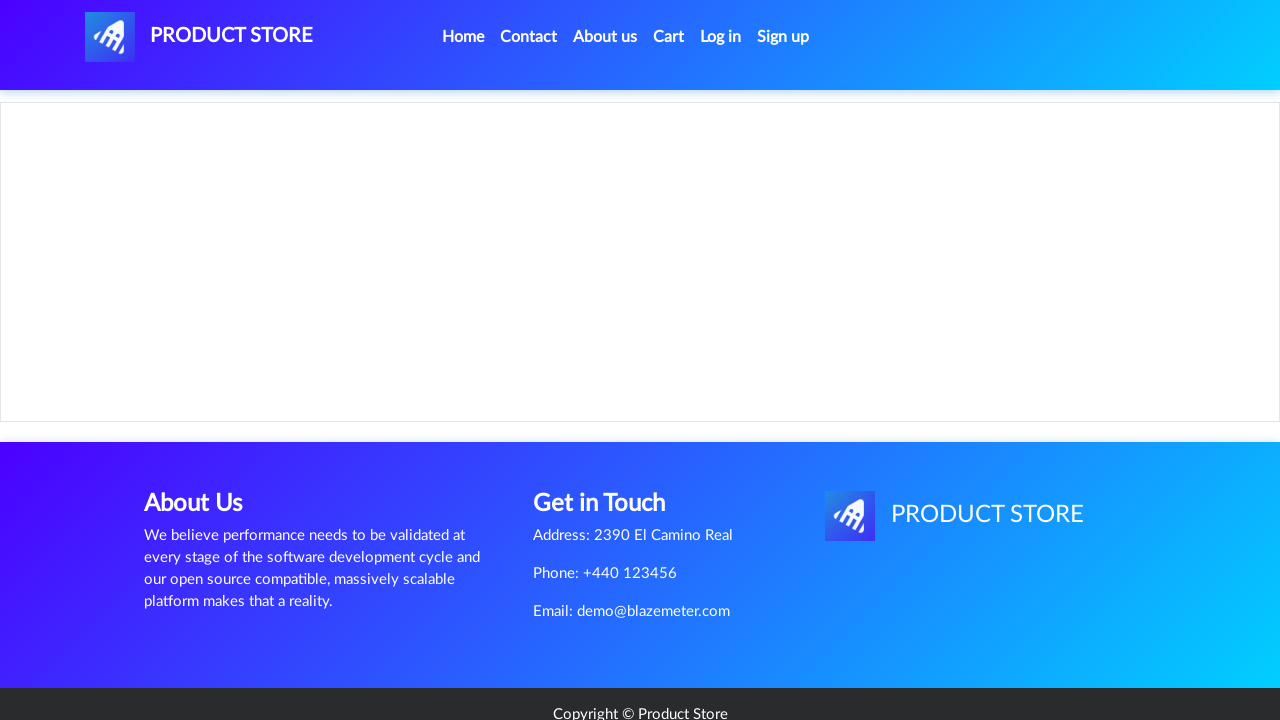

Product details page loaded with product content visible
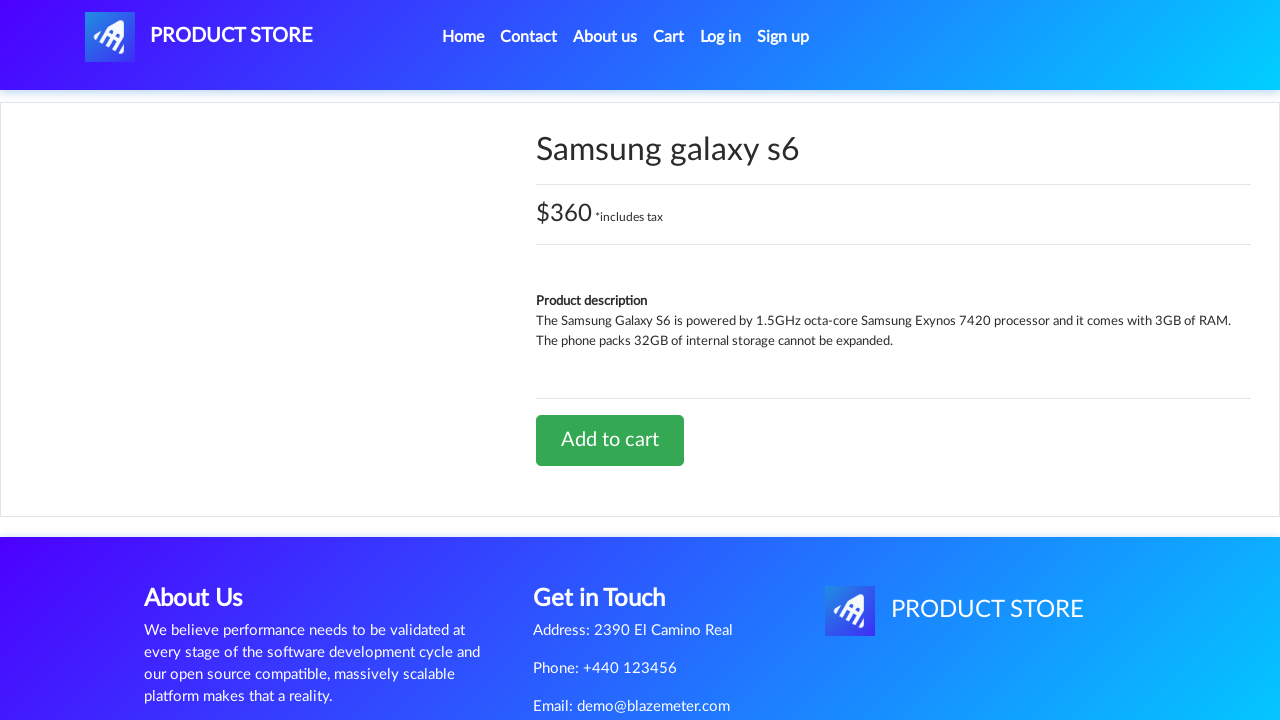

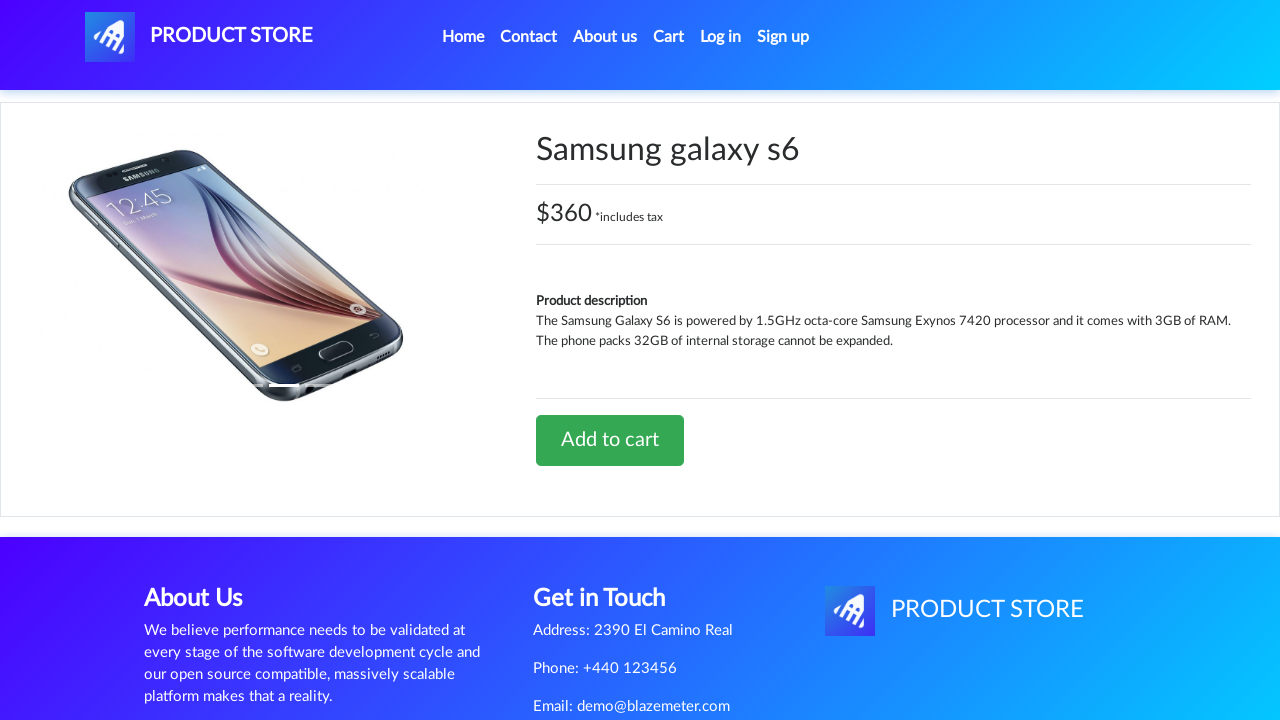